Tests jQuery UI custom dropdown selection for speed, files, number, and salutation dropdowns

Starting URL: https://jqueryui.com/resources/demos/selectmenu/default.html

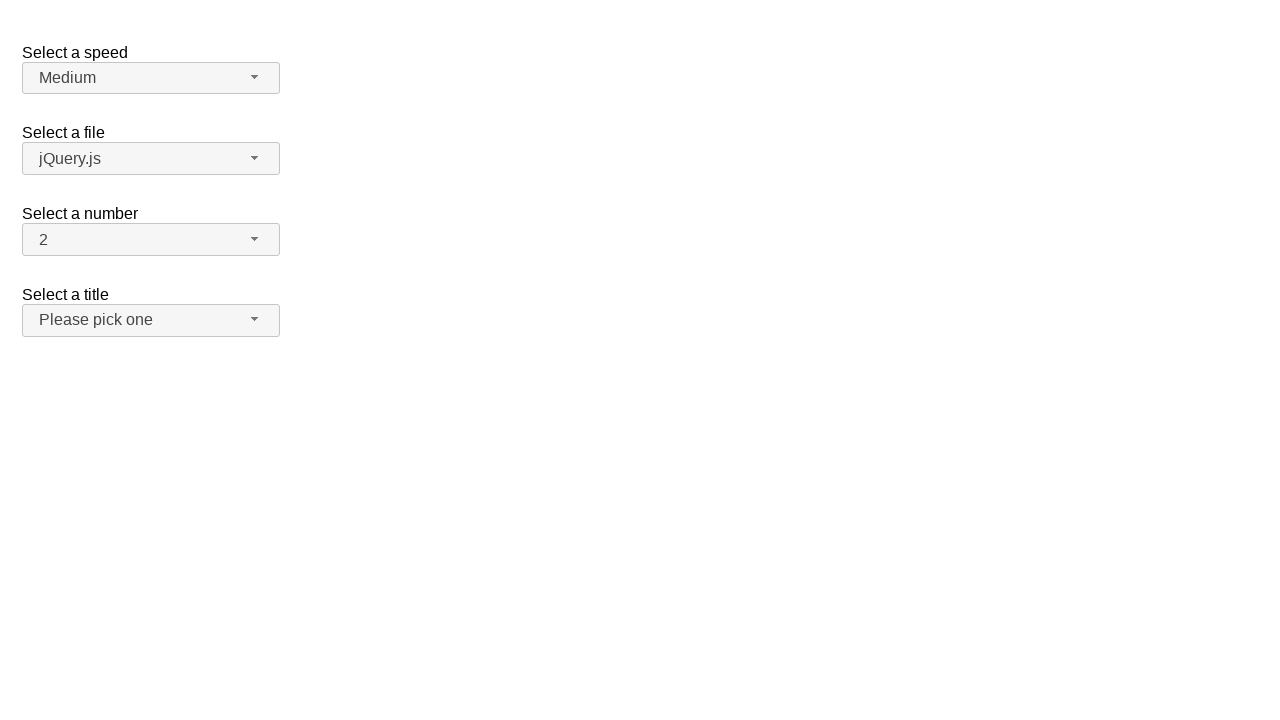

Clicked speed dropdown button to open menu at (151, 78) on span#speed-button
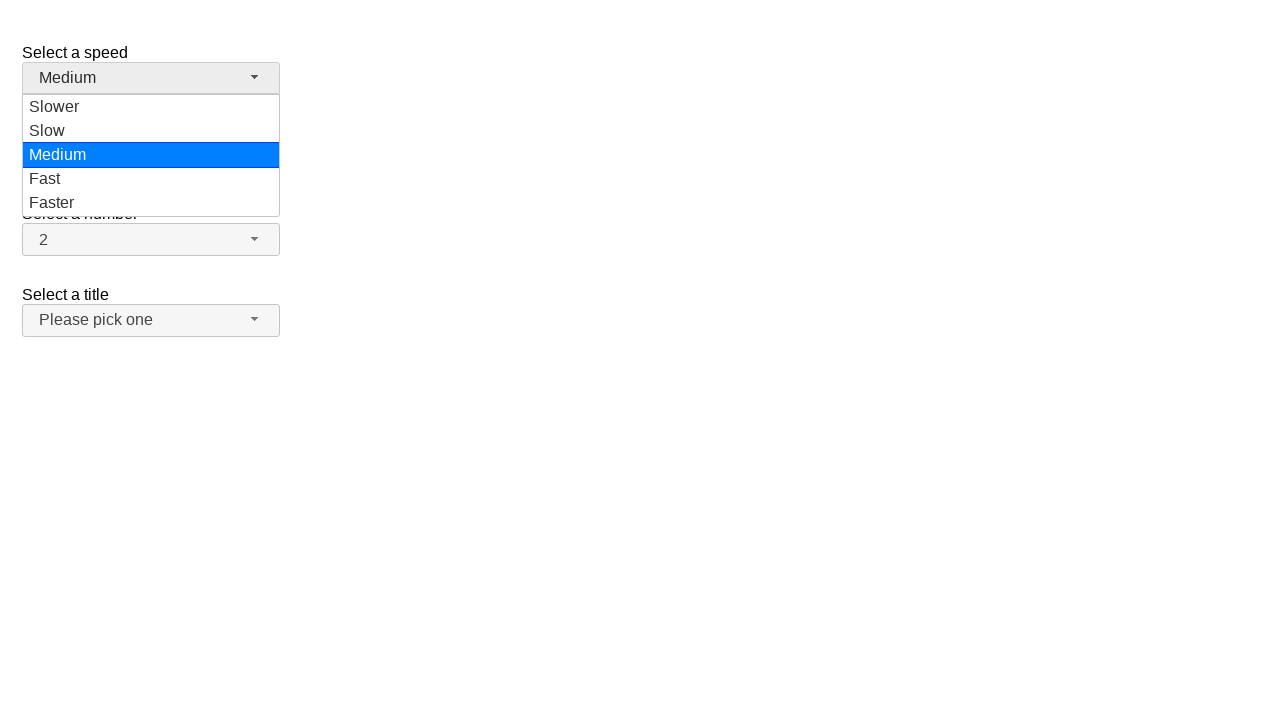

Selected 'Faster' from speed dropdown at (151, 203) on ul#speed-menu div:has-text('Faster')
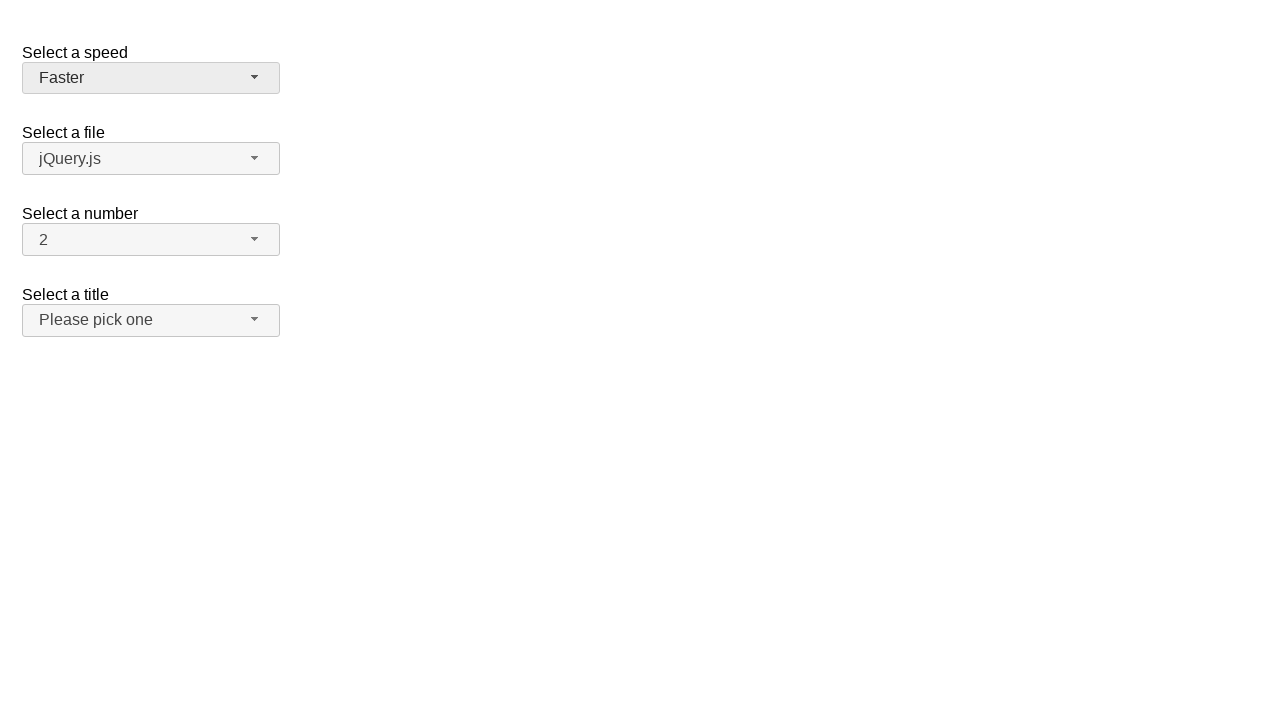

Clicked files dropdown button to open menu at (151, 159) on span#files-button
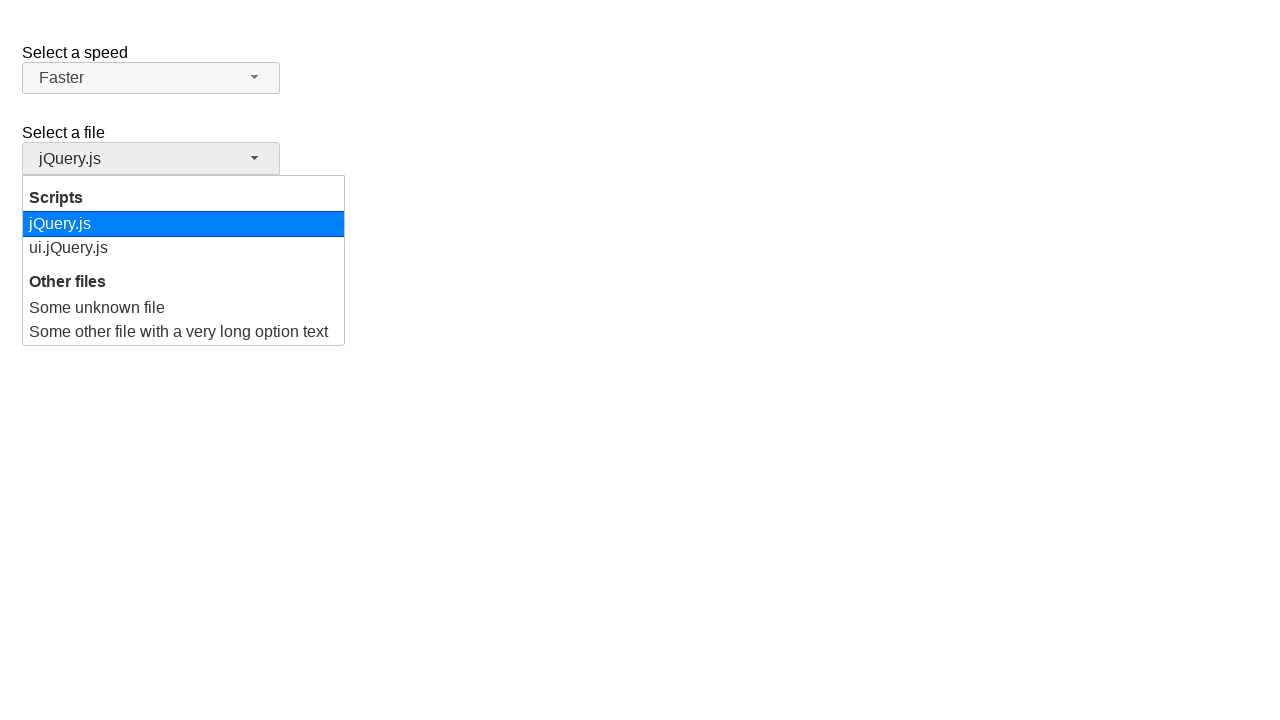

Selected 'ui.jQuery.js' from files dropdown at (184, 248) on ul#files-menu div:has-text('ui.jQuery.js')
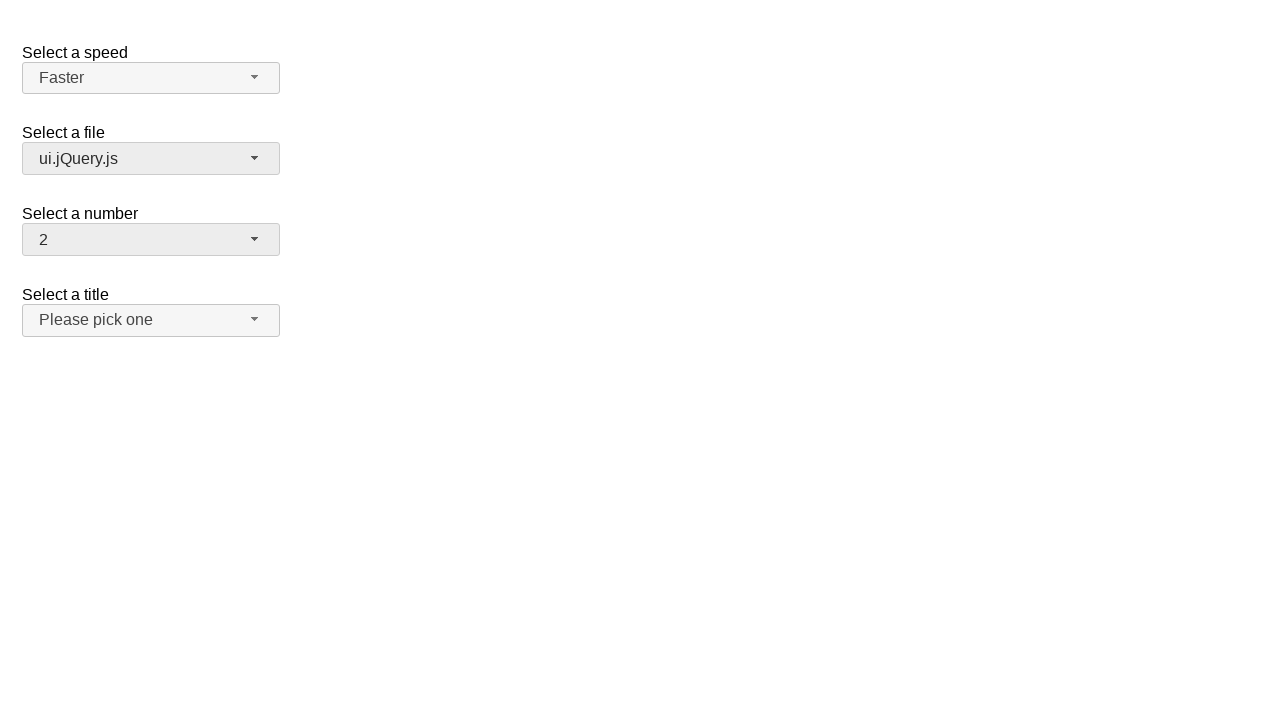

Clicked number dropdown button to open menu at (151, 240) on span#number-button
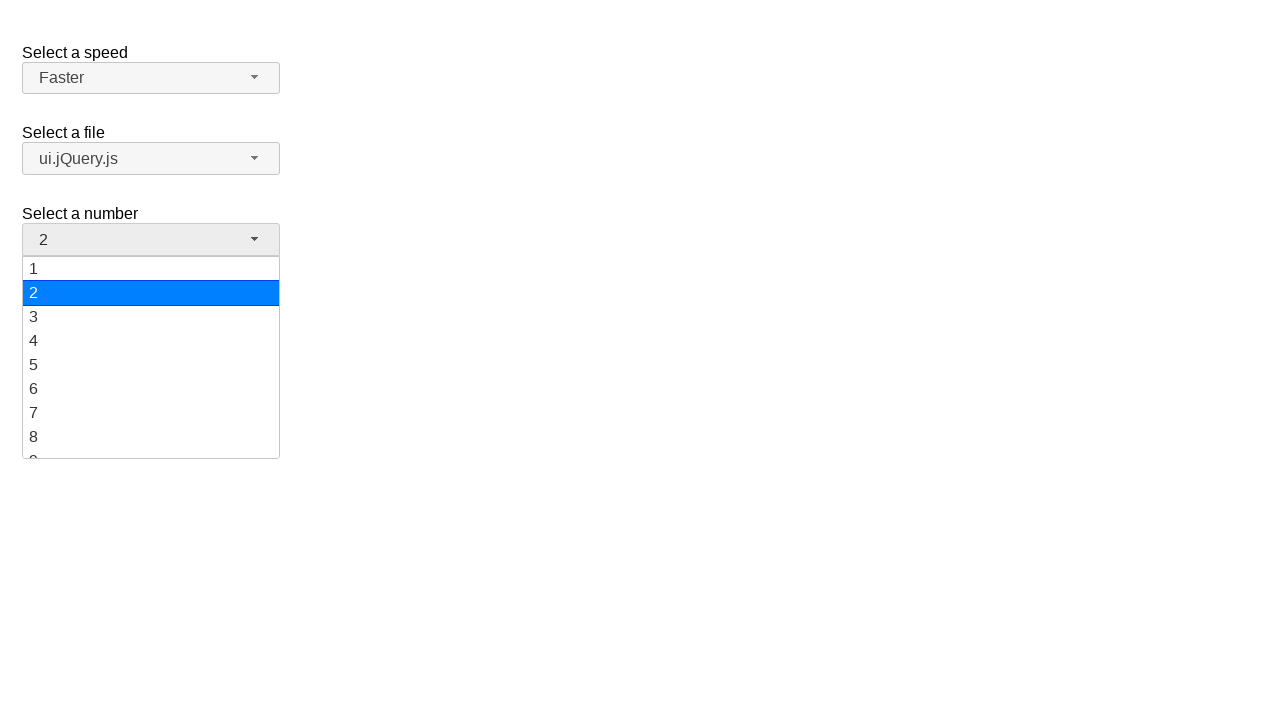

Selected '15' from number dropdown at (151, 357) on ul#number-menu div:has-text('15')
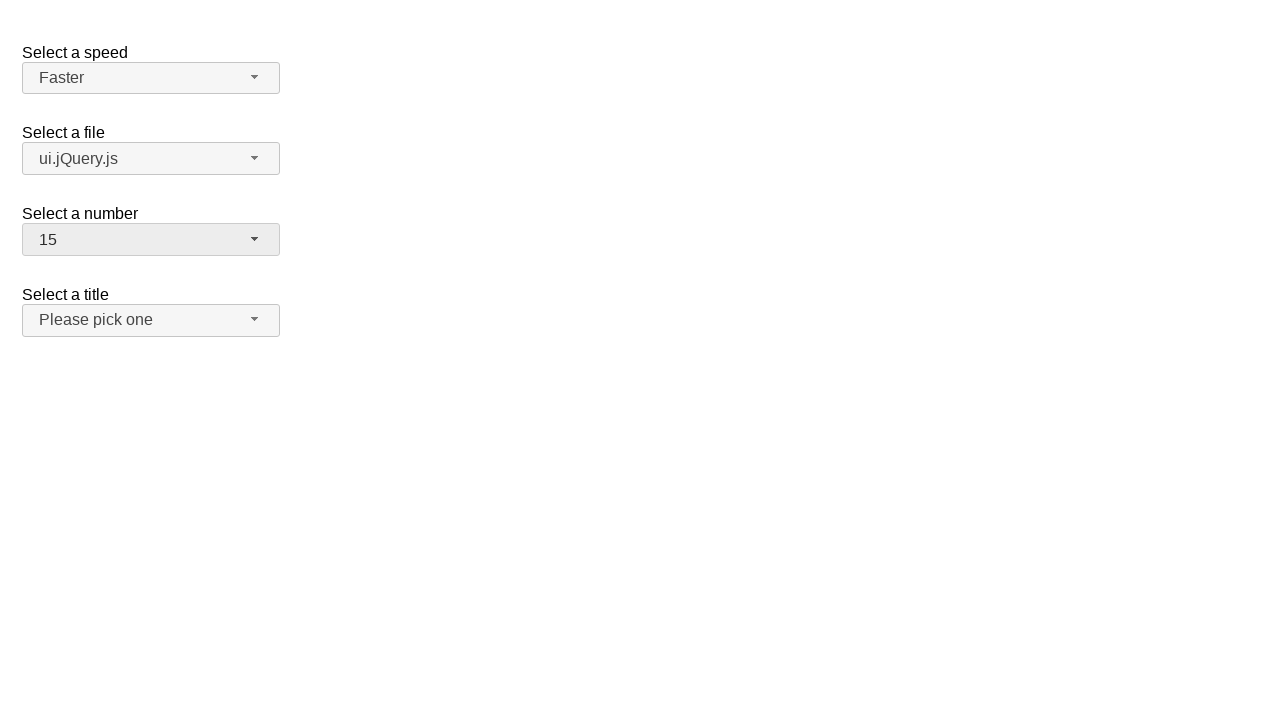

Clicked salutation dropdown button to open menu at (151, 320) on span#salutation-button
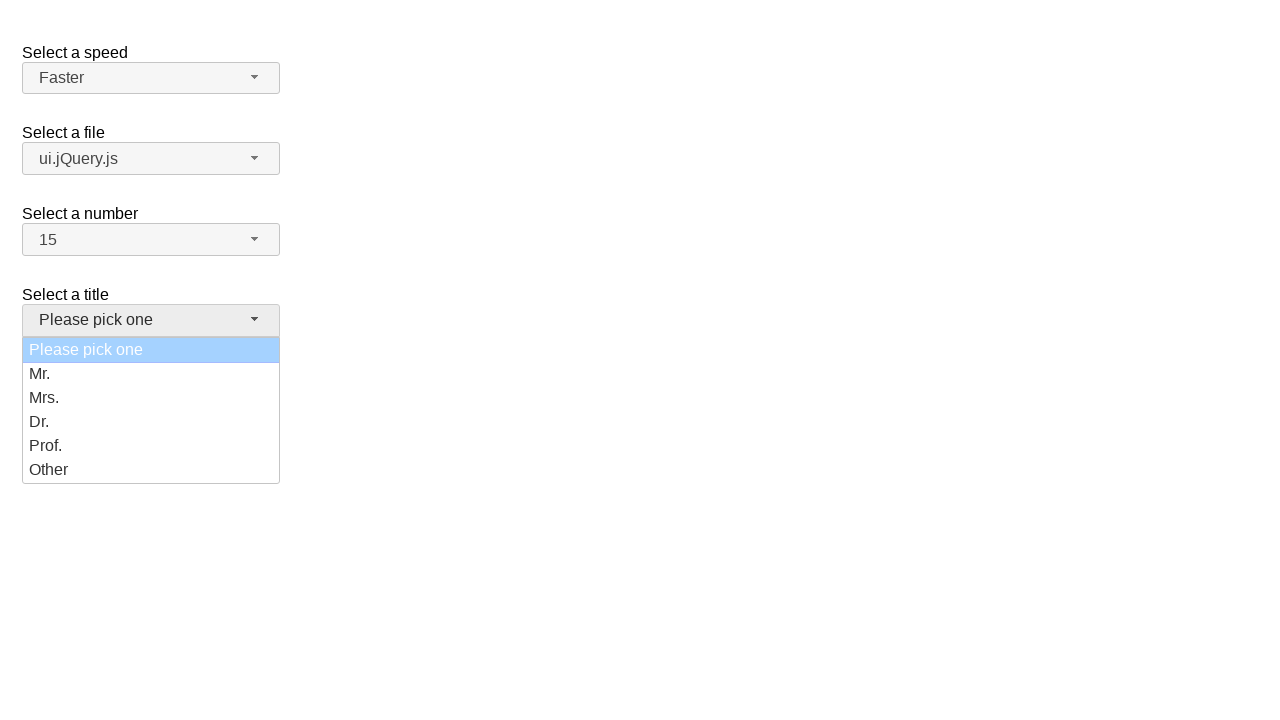

Selected 'Prof.' from salutation dropdown at (151, 446) on ul#salutation-menu div:has-text('Prof.')
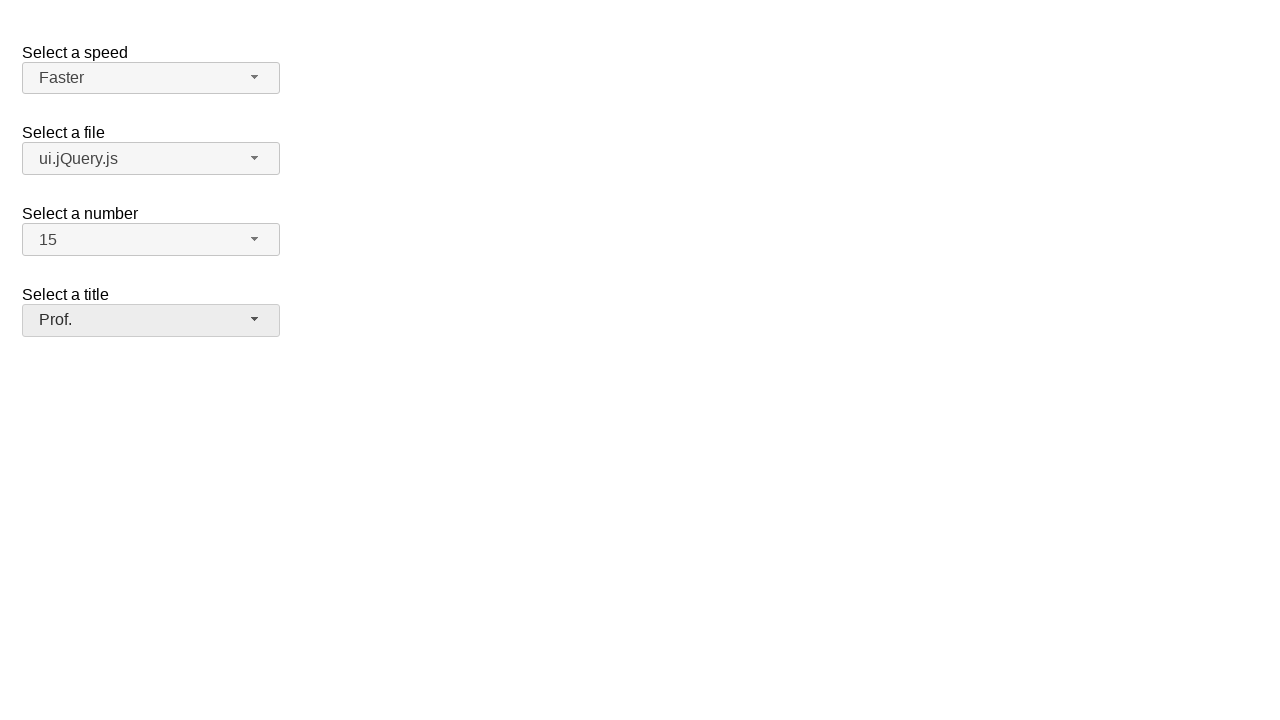

Verified speed dropdown shows 'Faster'
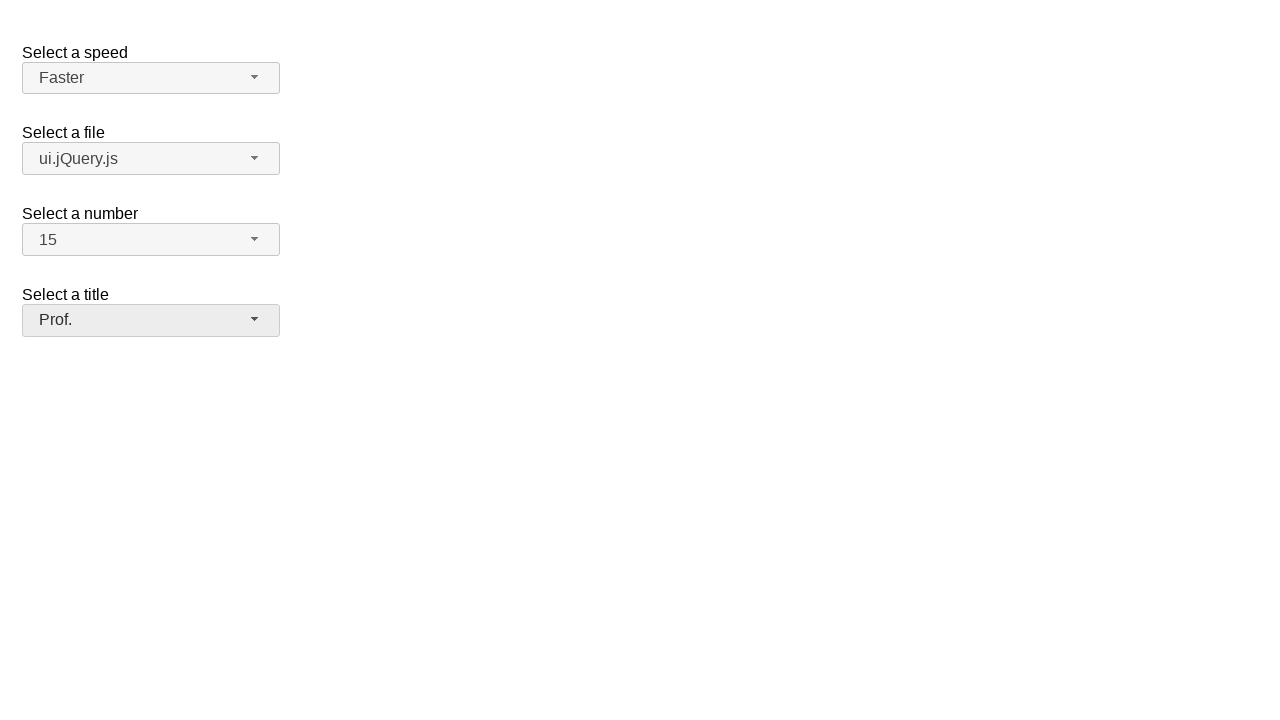

Verified files dropdown shows 'ui.jQuery.js'
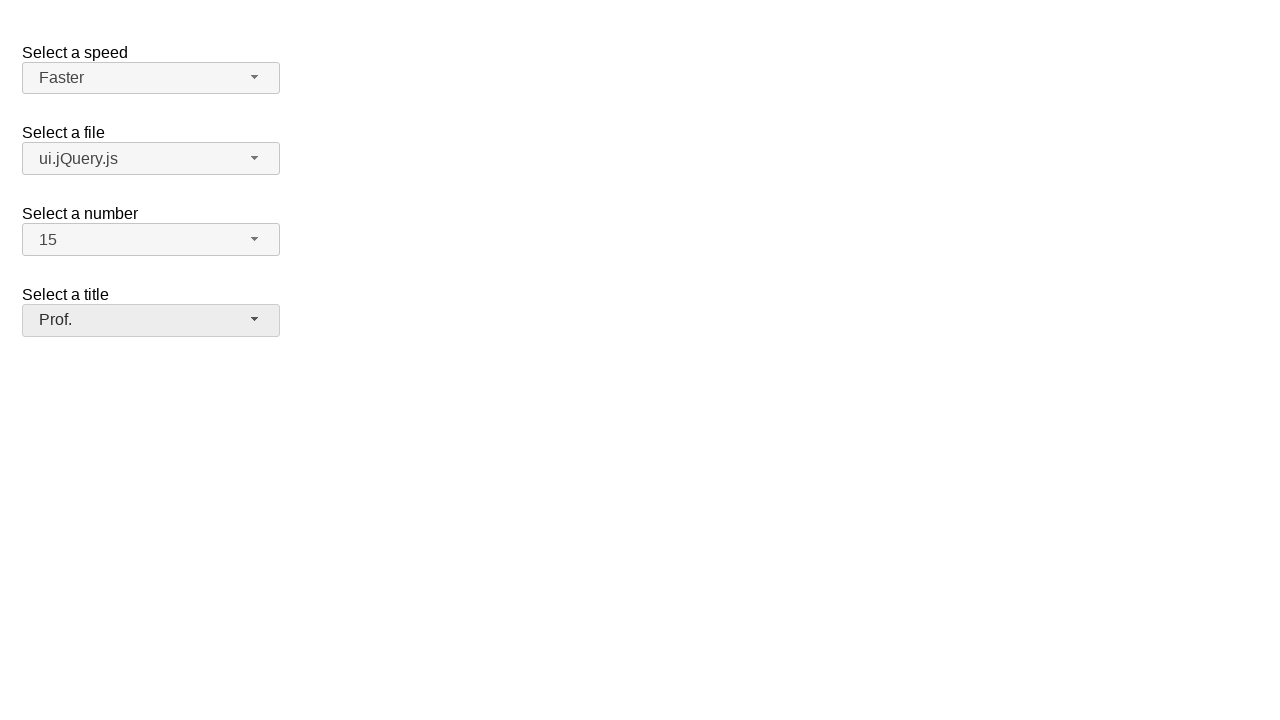

Verified number dropdown shows '15'
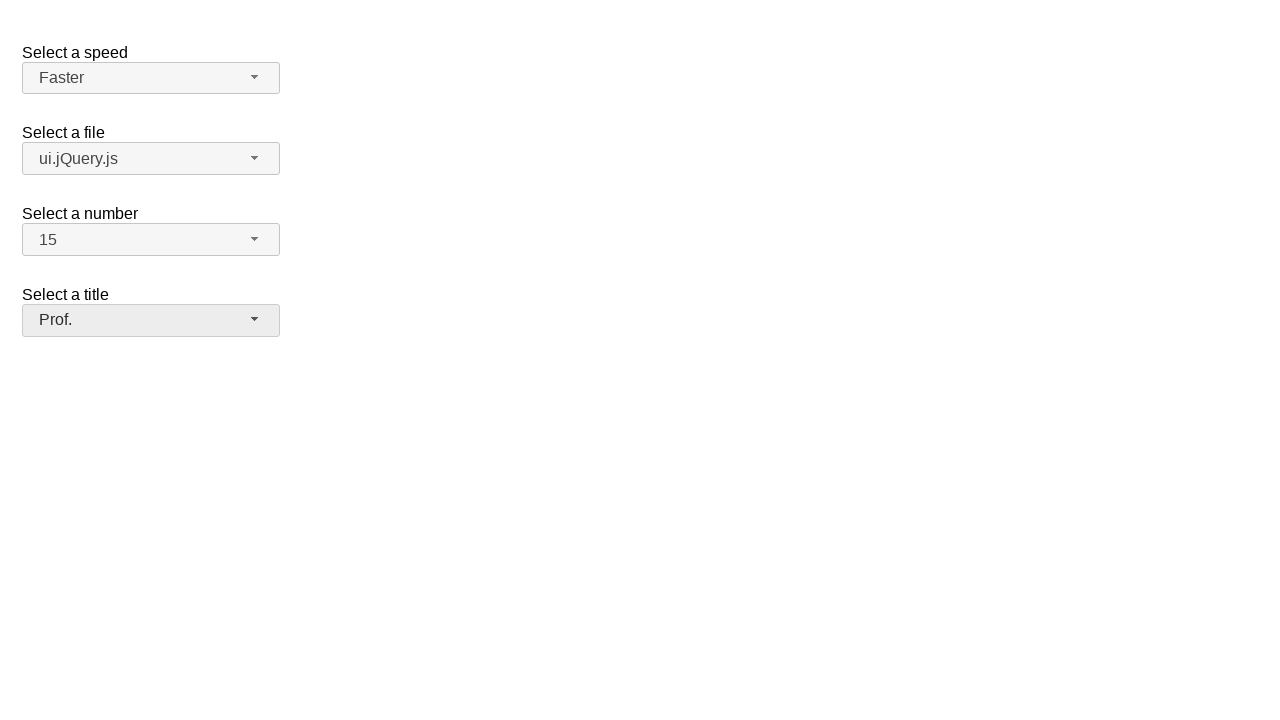

Verified salutation dropdown shows 'Prof.'
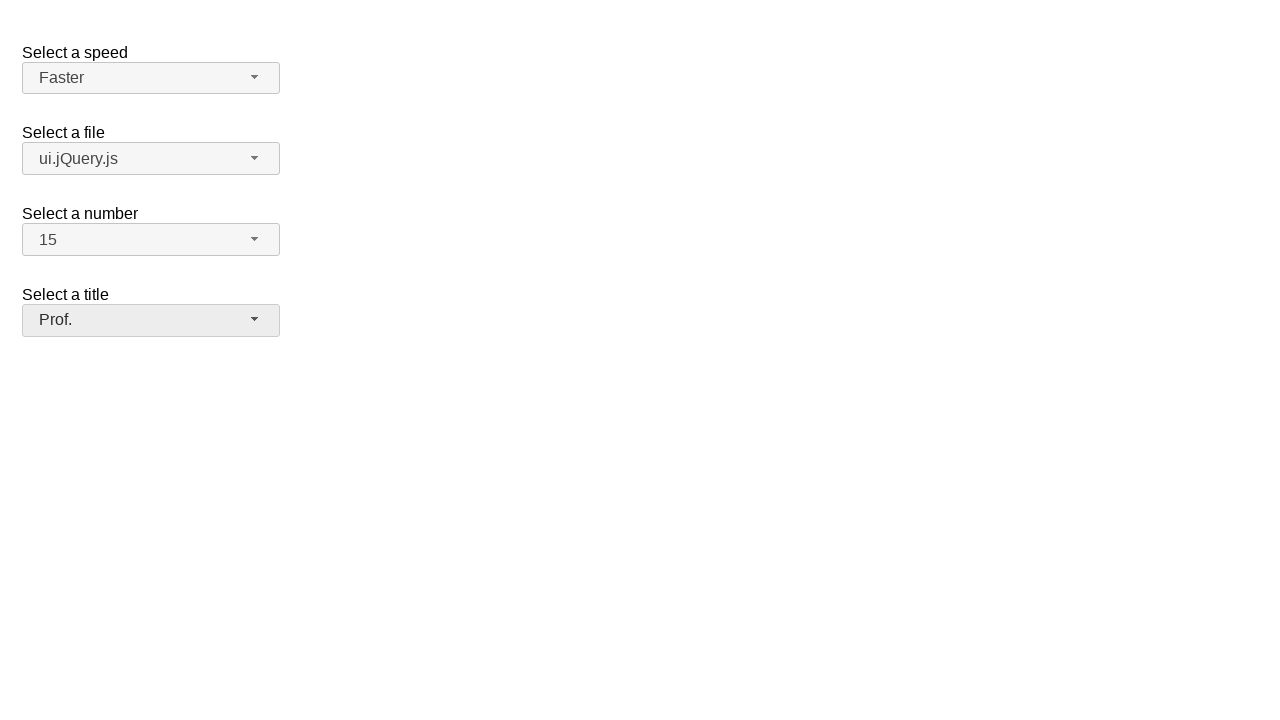

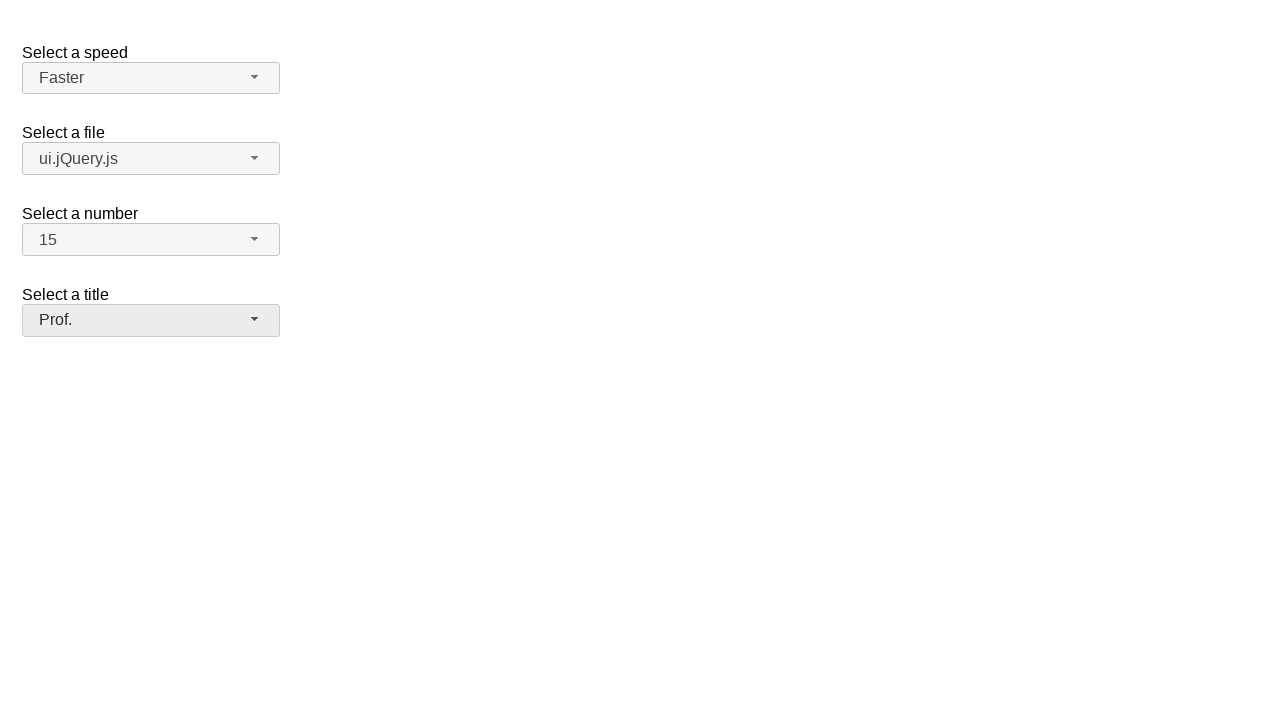